Tests iframe interaction by navigating to iframe page, switching to iframe, clearing existing text and entering new text

Starting URL: https://the-internet.herokuapp.com/frames

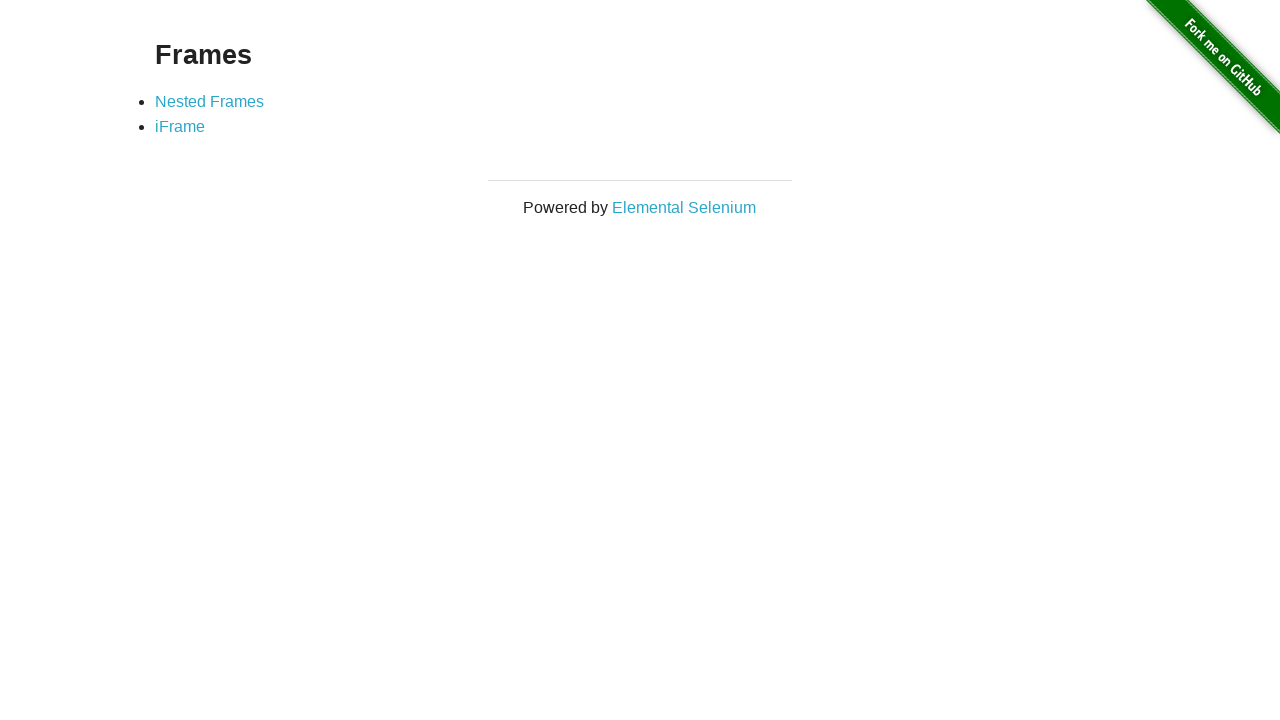

Navigated to iframe page
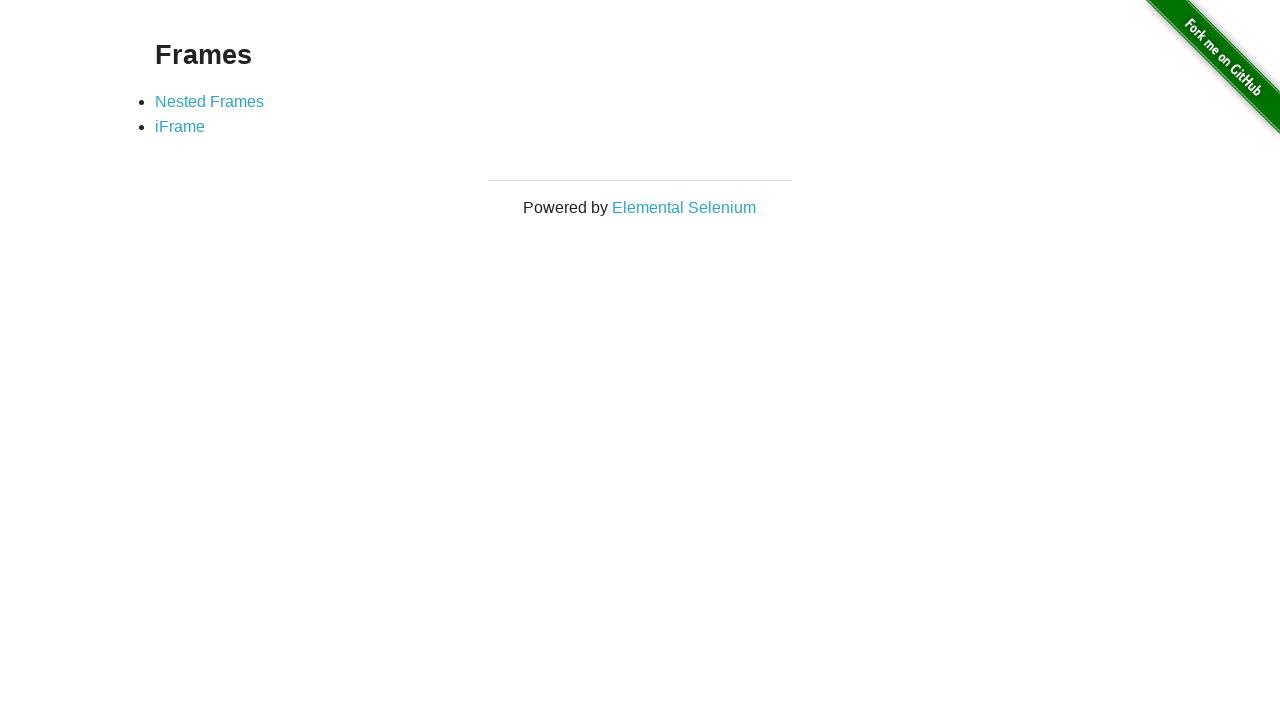

Clicked on iFrame link at (180, 127) on xpath=//a[text()='iFrame']
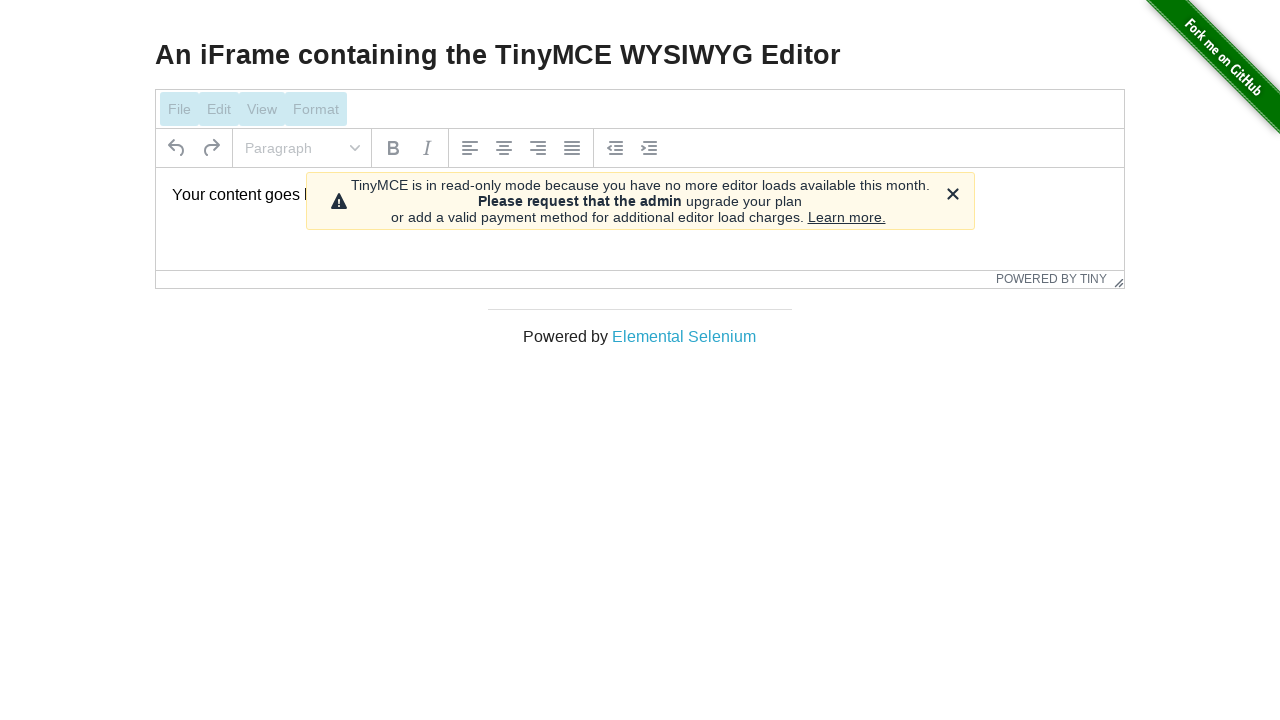

Located and switched to iframe
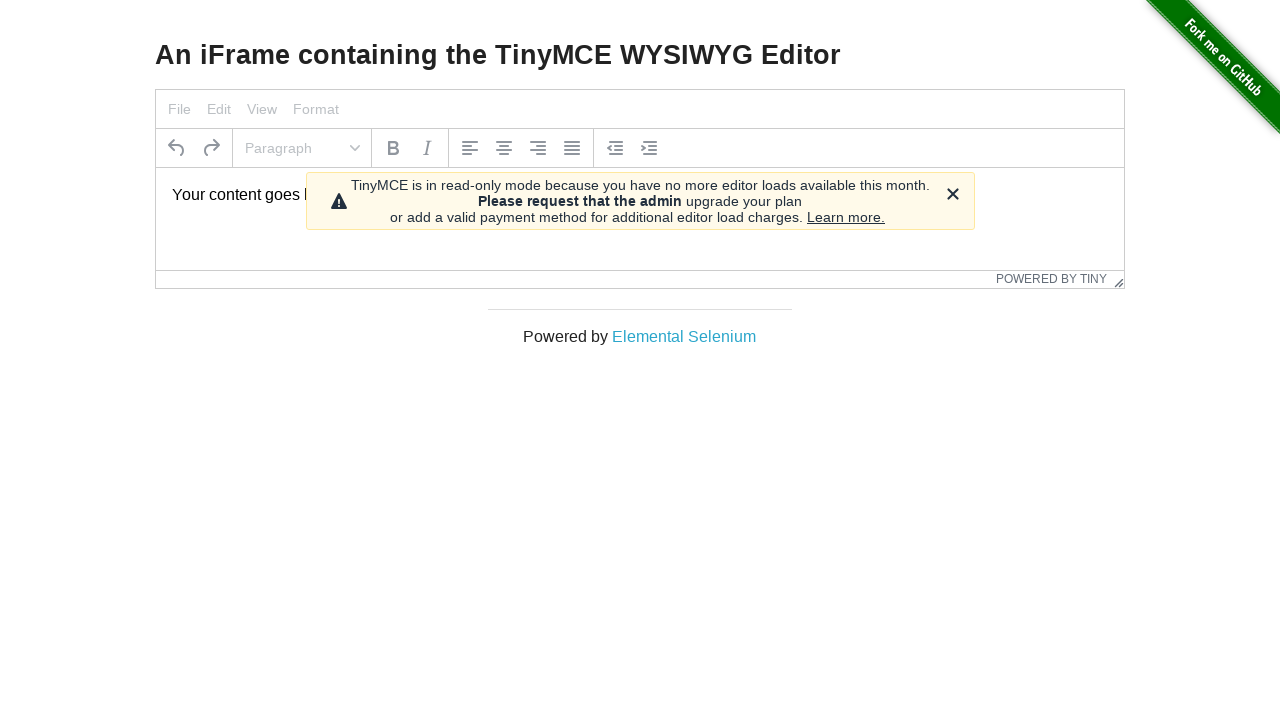

Located text area element in iframe
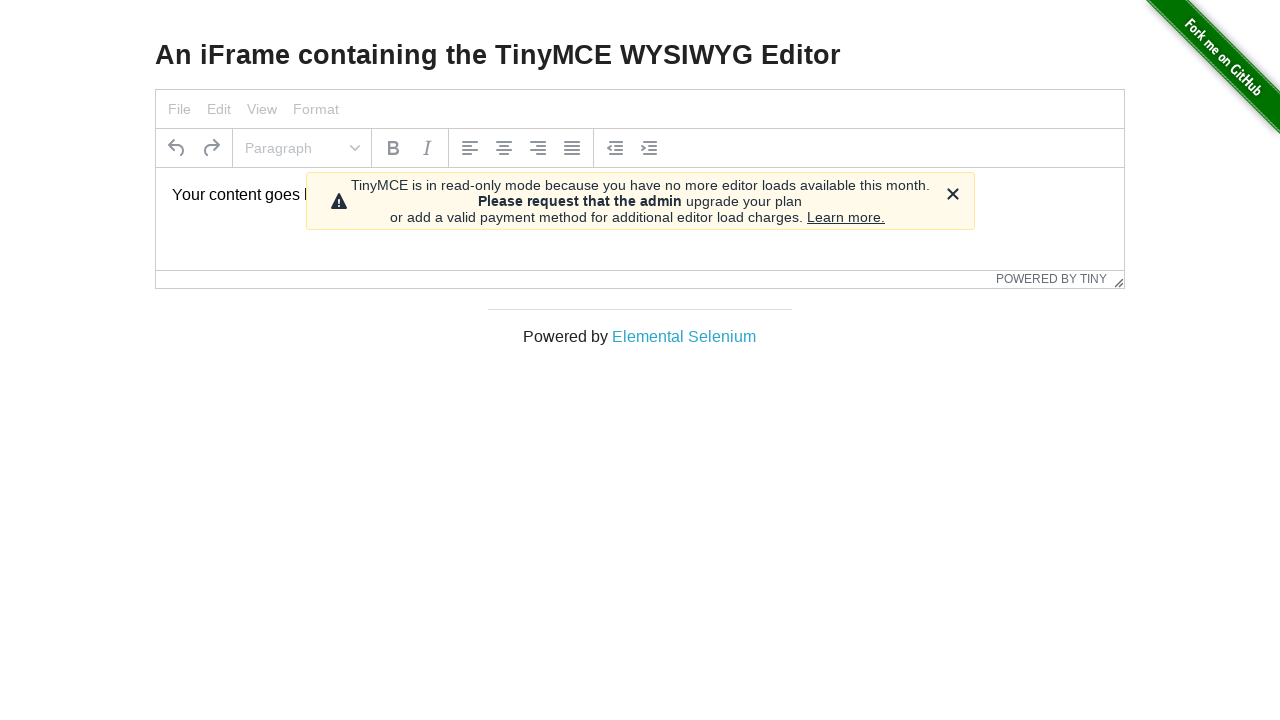

Selected all text in text area on iframe >> nth=0 >> internal:control=enter-frame >> body
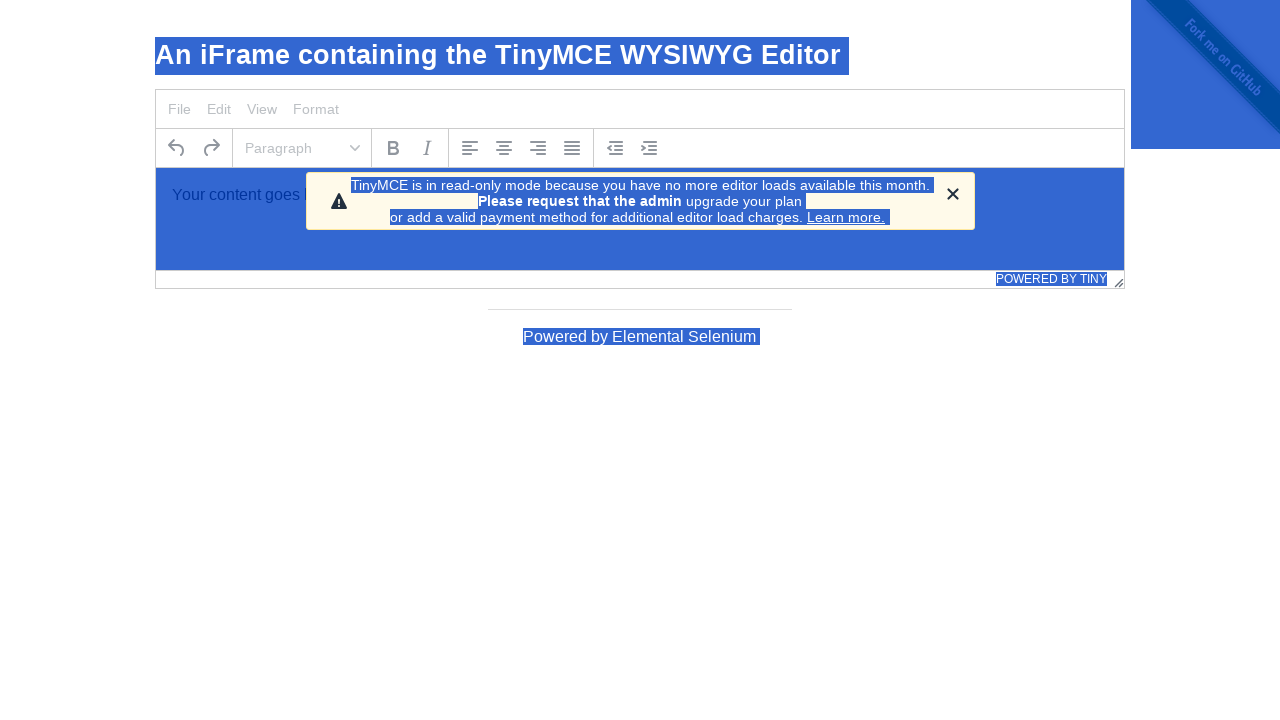

Deleted existing text from text area on iframe >> nth=0 >> internal:control=enter-frame >> body
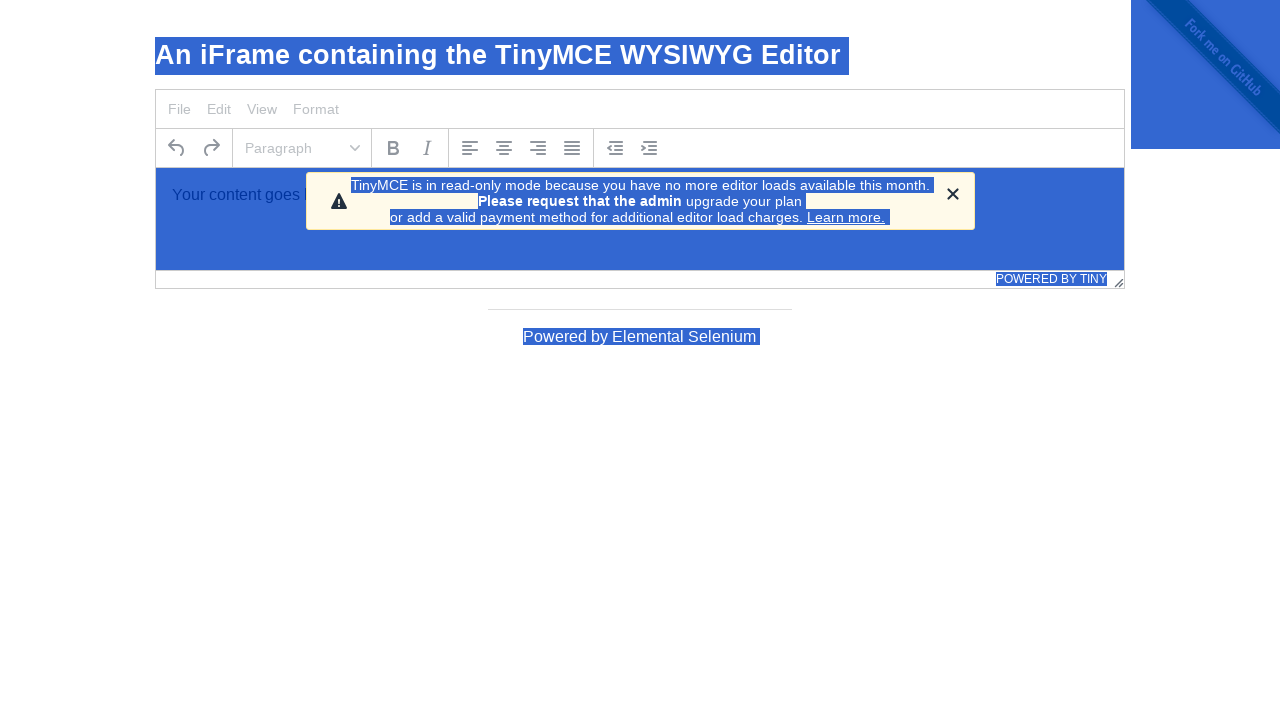

Typed 'Mümin' in text area on iframe >> nth=0 >> internal:control=enter-frame >> body
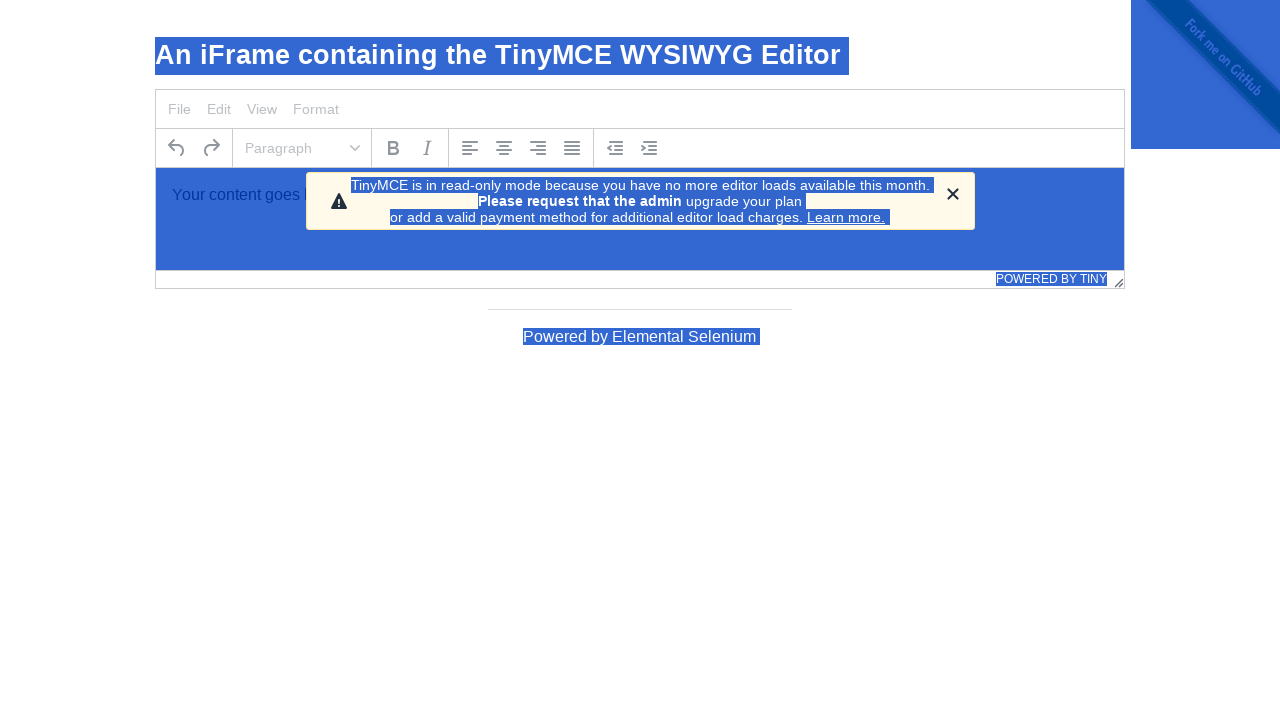

Pressed Enter key on iframe >> nth=0 >> internal:control=enter-frame >> body
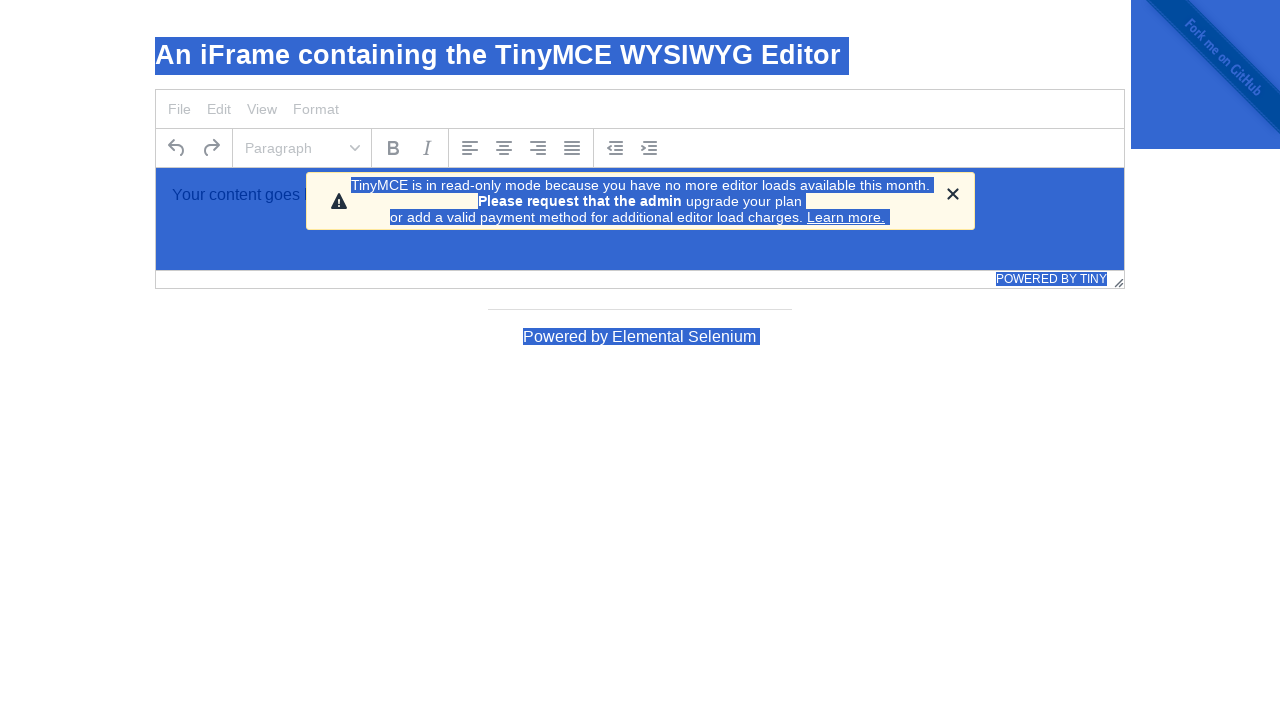

Typed 'ÖZDAMAR' in text area on iframe >> nth=0 >> internal:control=enter-frame >> body
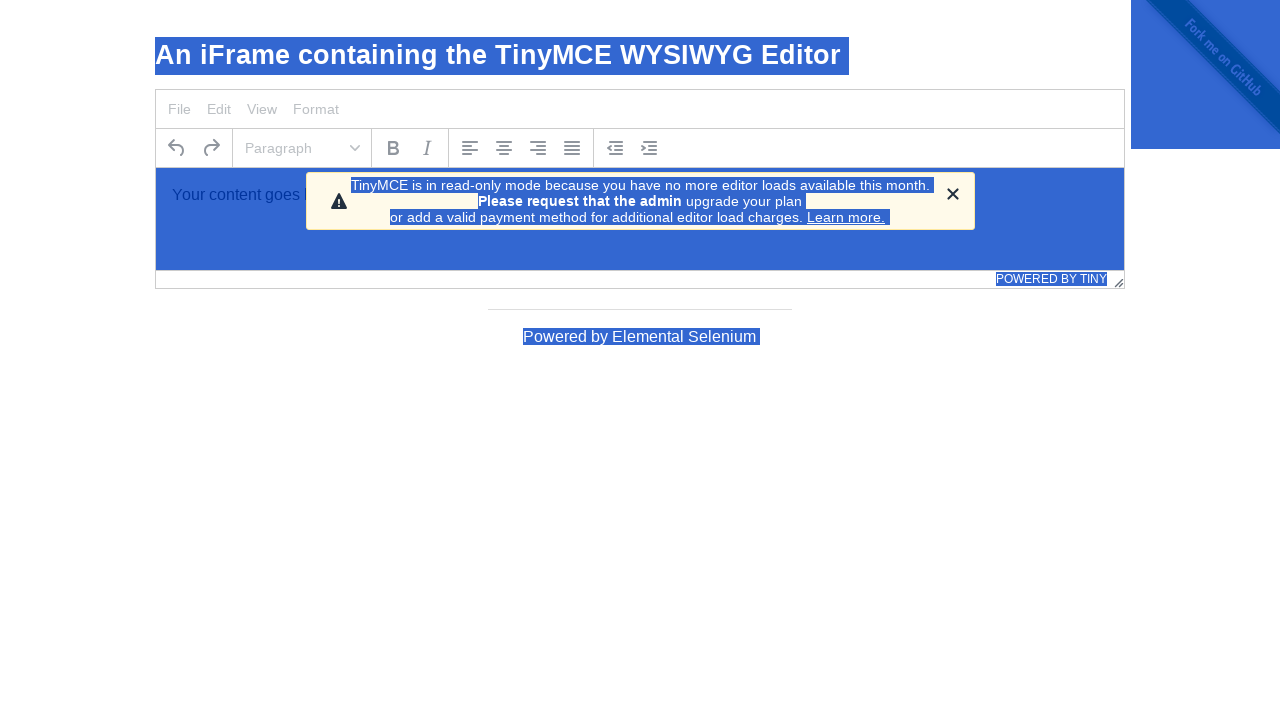

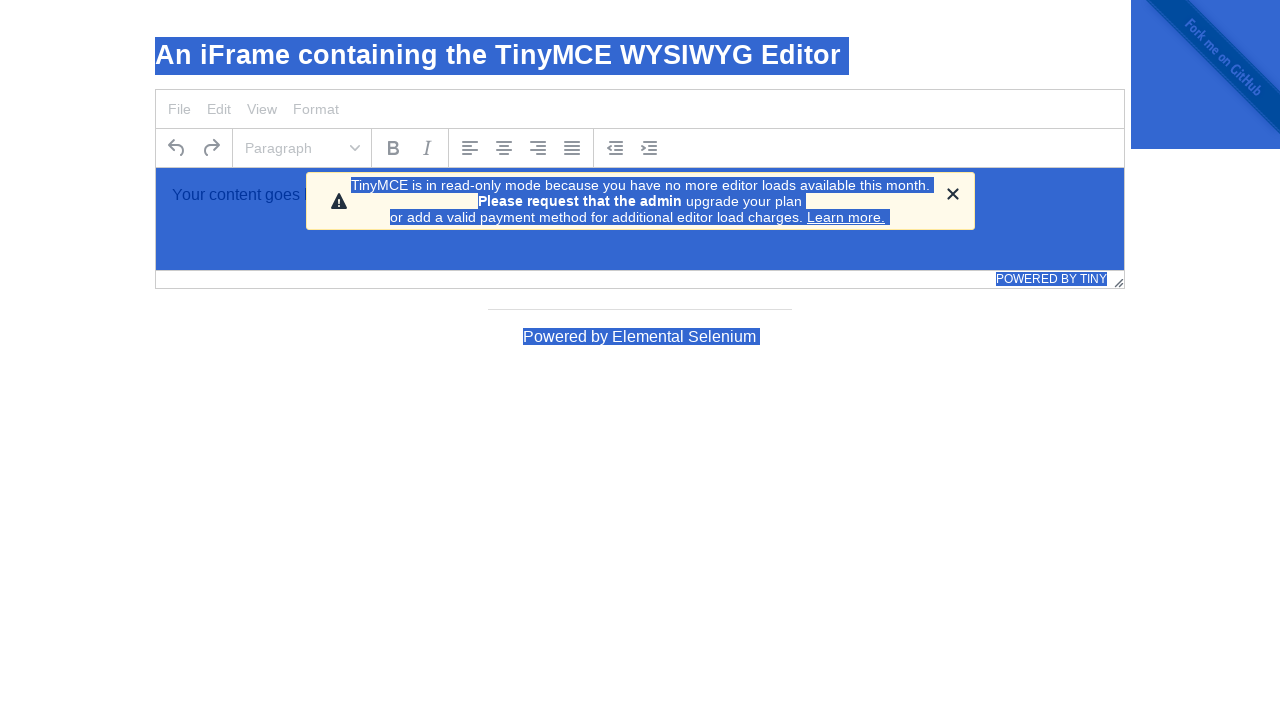